Tests adding specific products (Cucumber, Brocolli, Beetroot) to a shopping cart on an e-commerce practice site by finding matching products and clicking their "Add to cart" buttons

Starting URL: https://rahulshettyacademy.com/seleniumPractise/#/

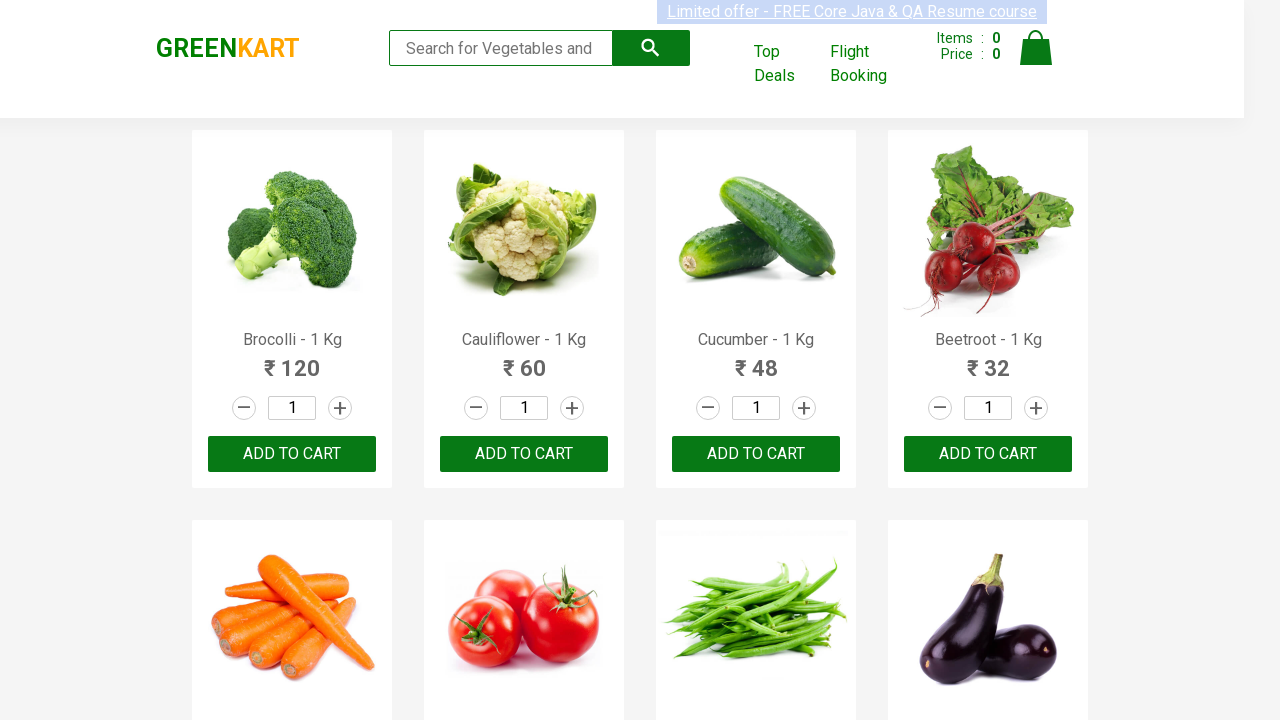

Waited for product names to load on the page
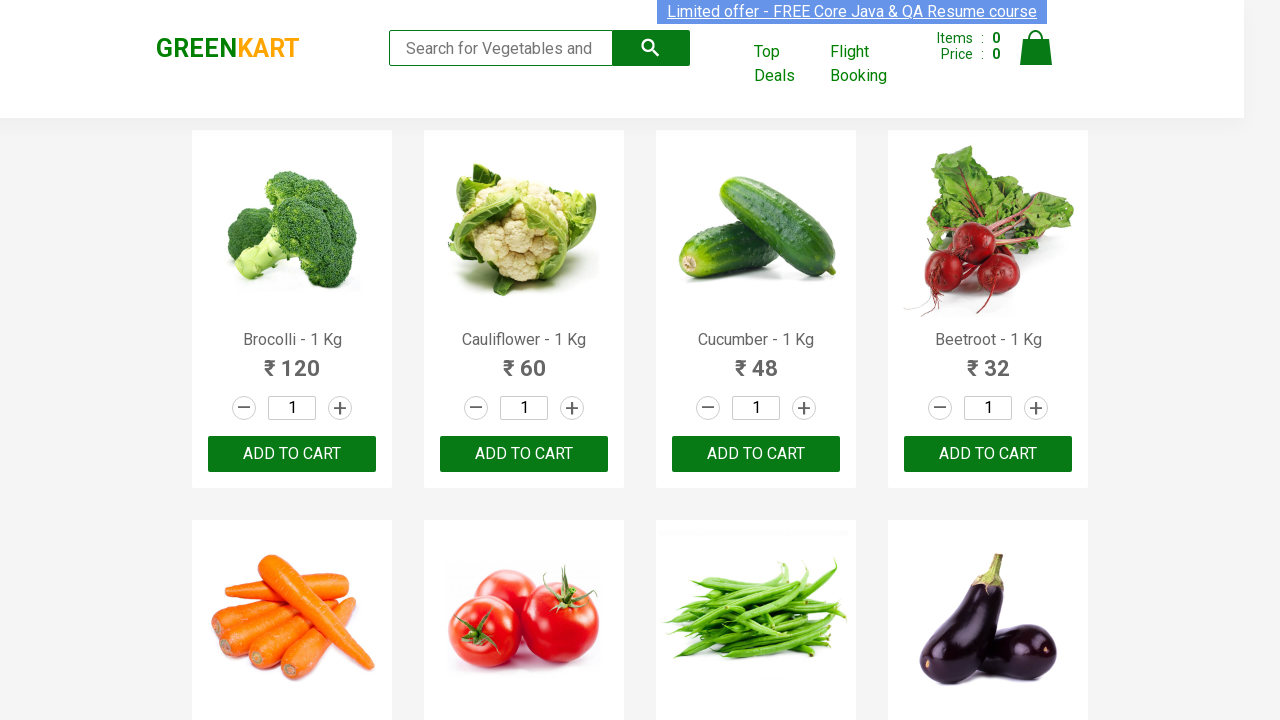

Retrieved all product elements from the page
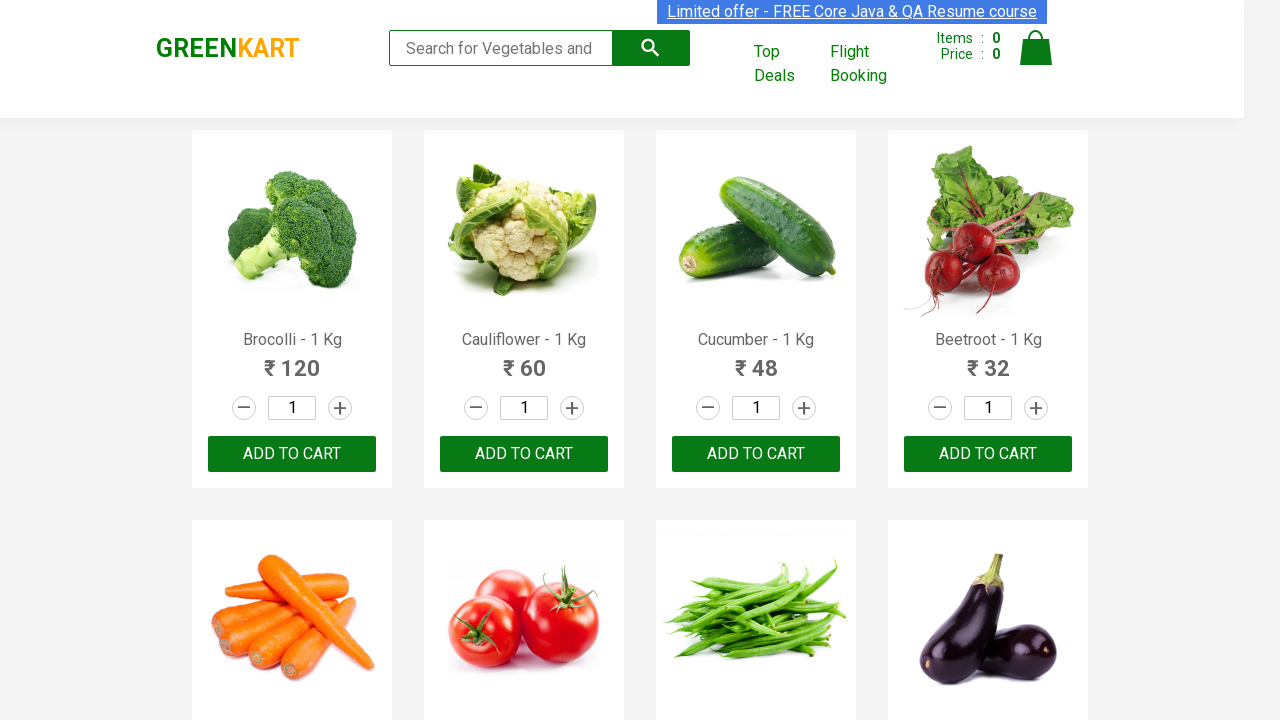

Found matching product: Brocolli
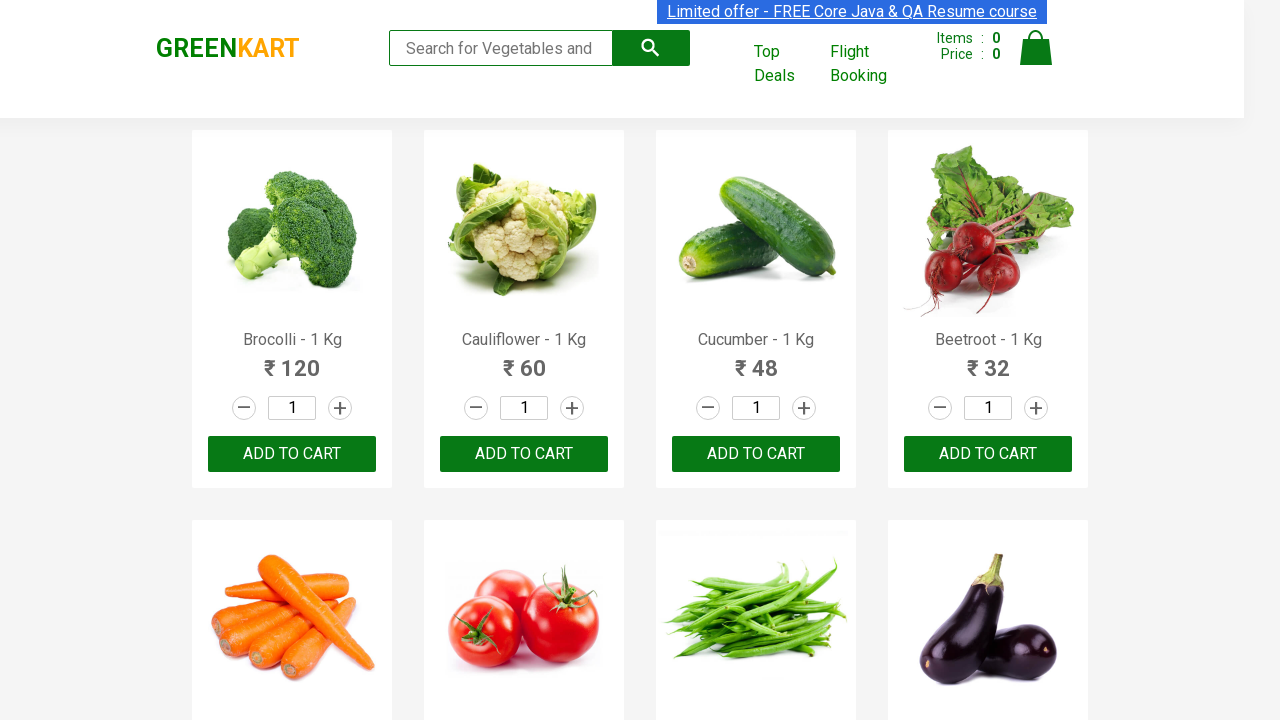

Clicked 'Add to cart' button for Brocolli at (292, 454) on xpath=//div[@class='product-action']/button >> nth=0
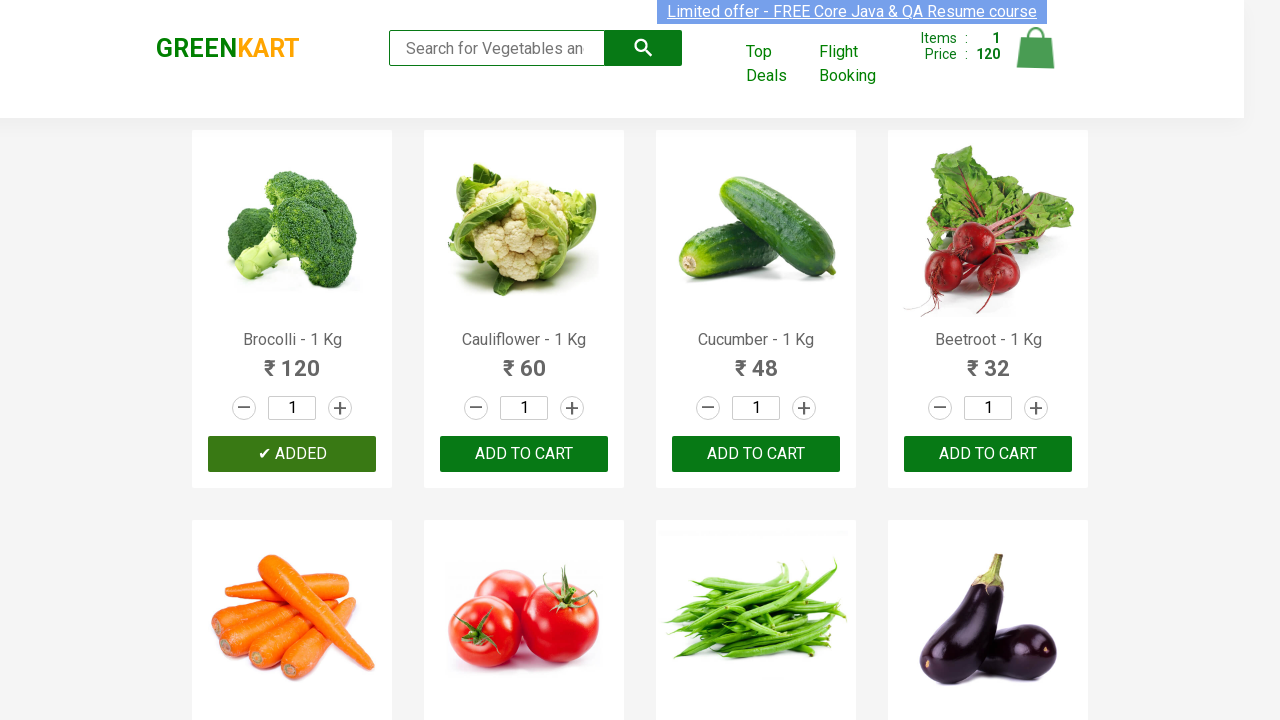

Found matching product: Cucumber
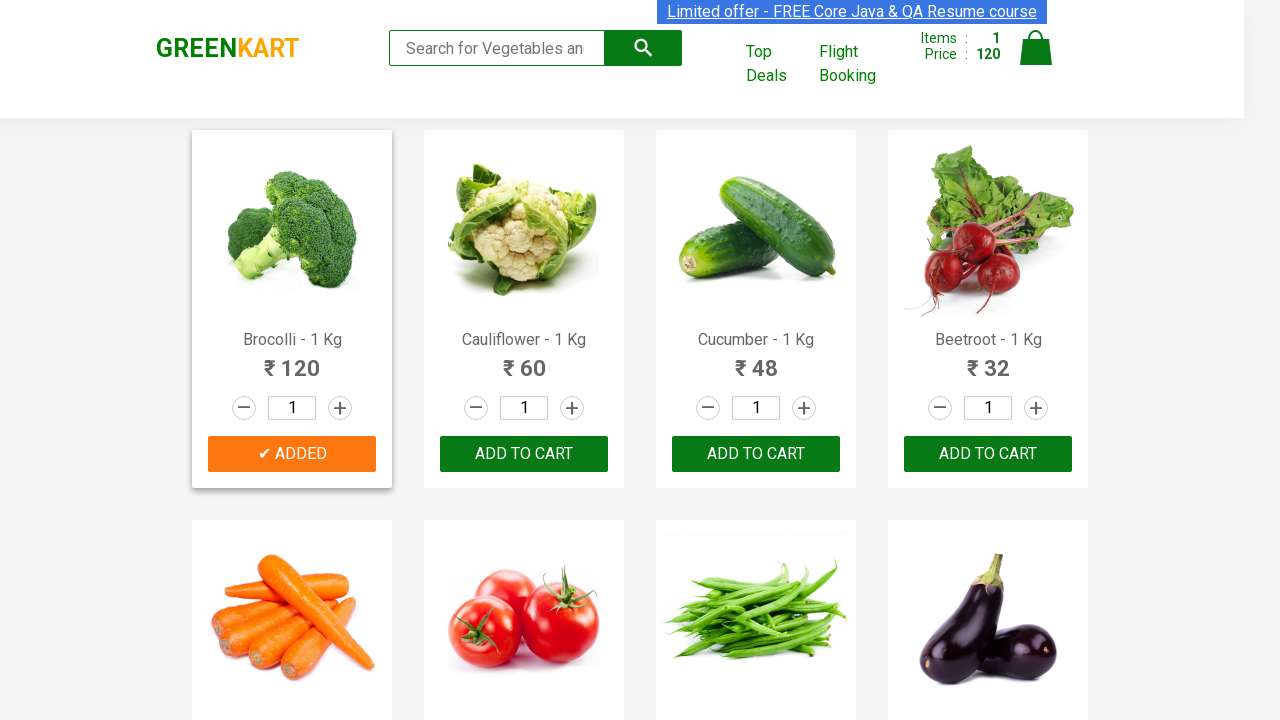

Clicked 'Add to cart' button for Cucumber at (756, 454) on xpath=//div[@class='product-action']/button >> nth=2
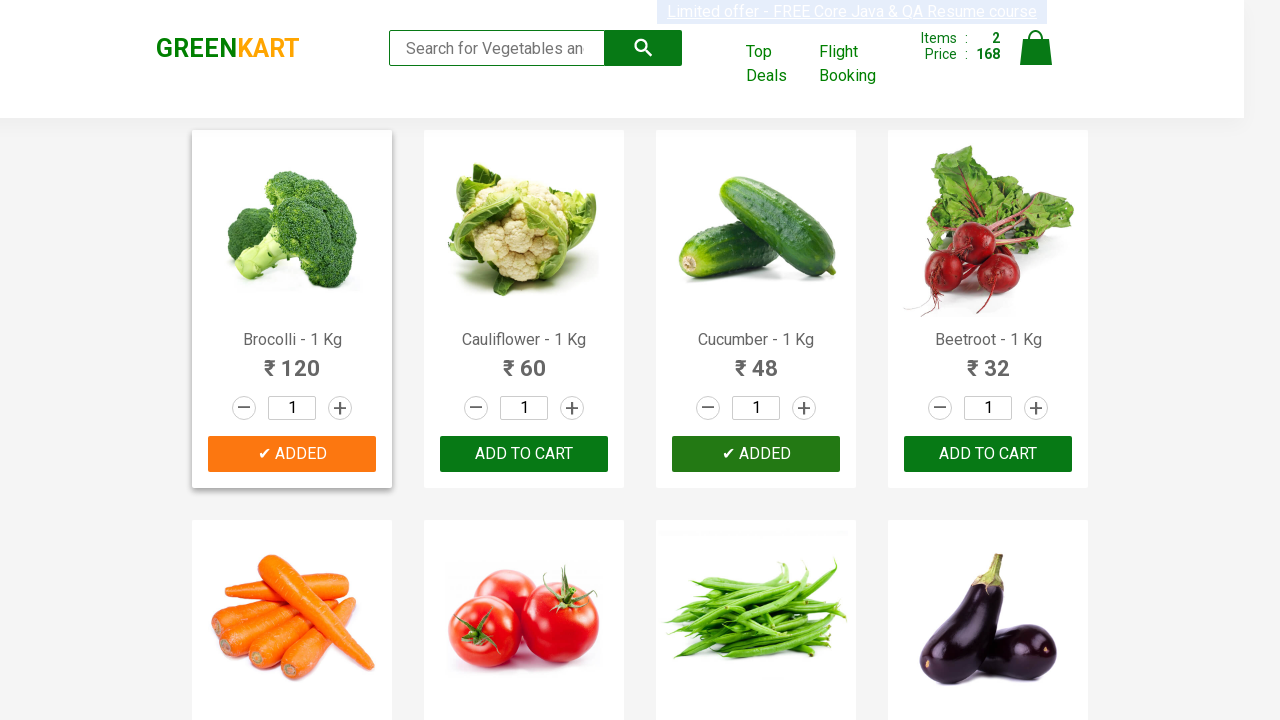

Found matching product: Beetroot
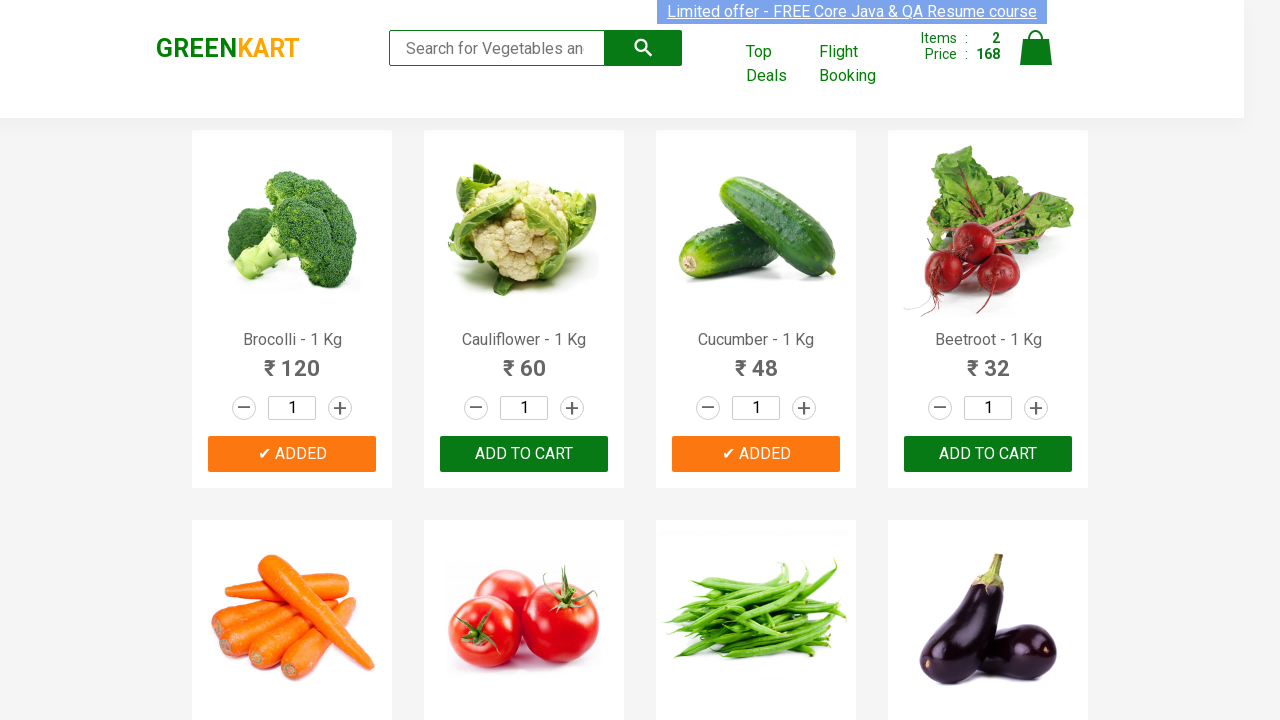

Clicked 'Add to cart' button for Beetroot at (988, 454) on xpath=//div[@class='product-action']/button >> nth=3
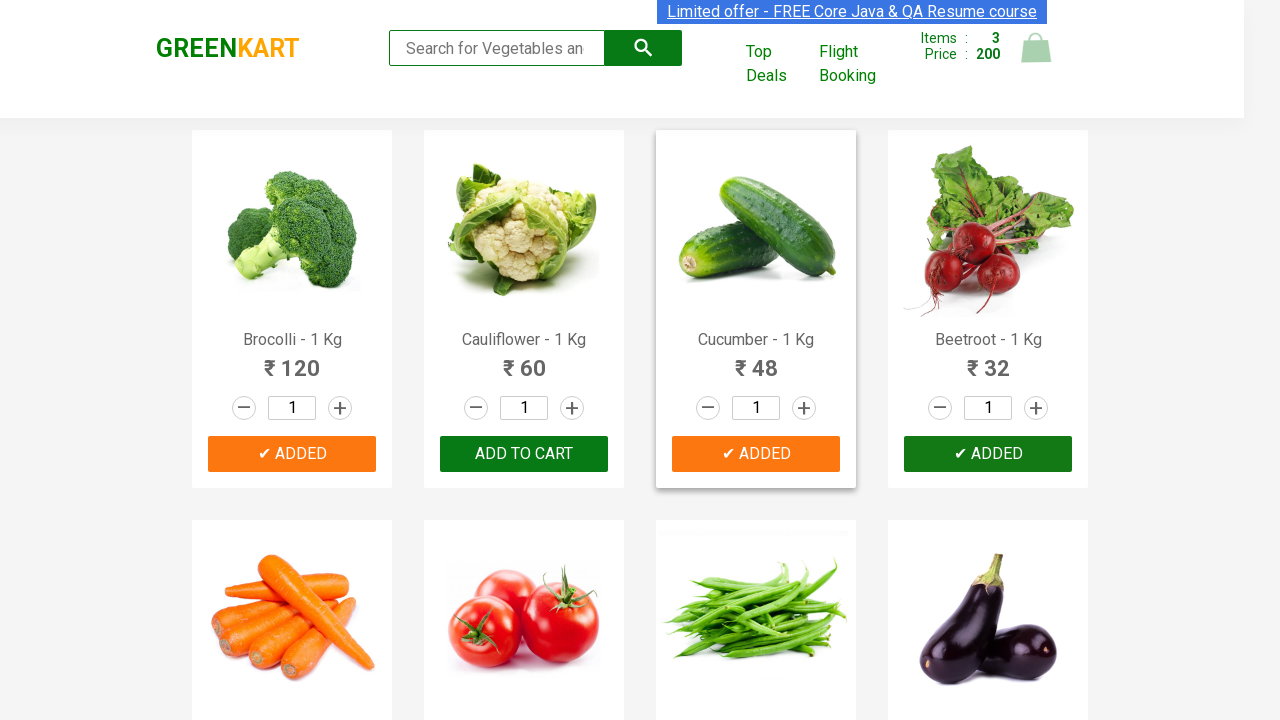

Waited for shopping cart to update after adding all items
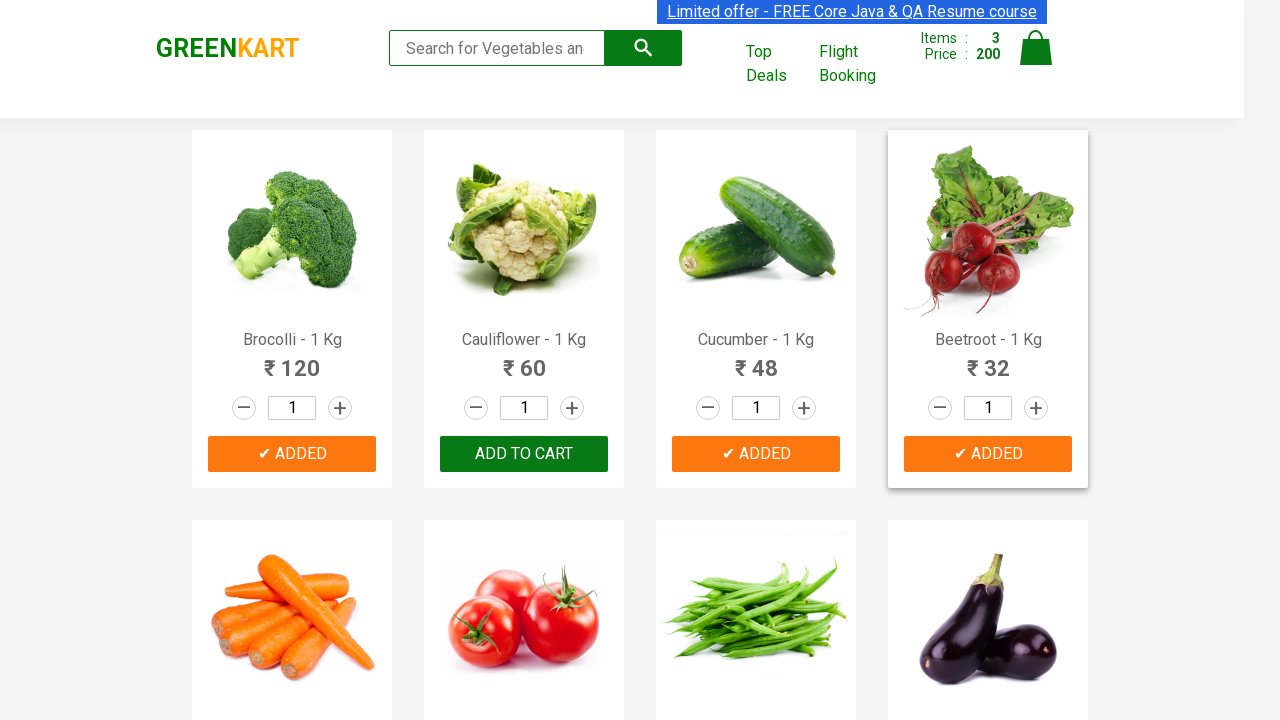

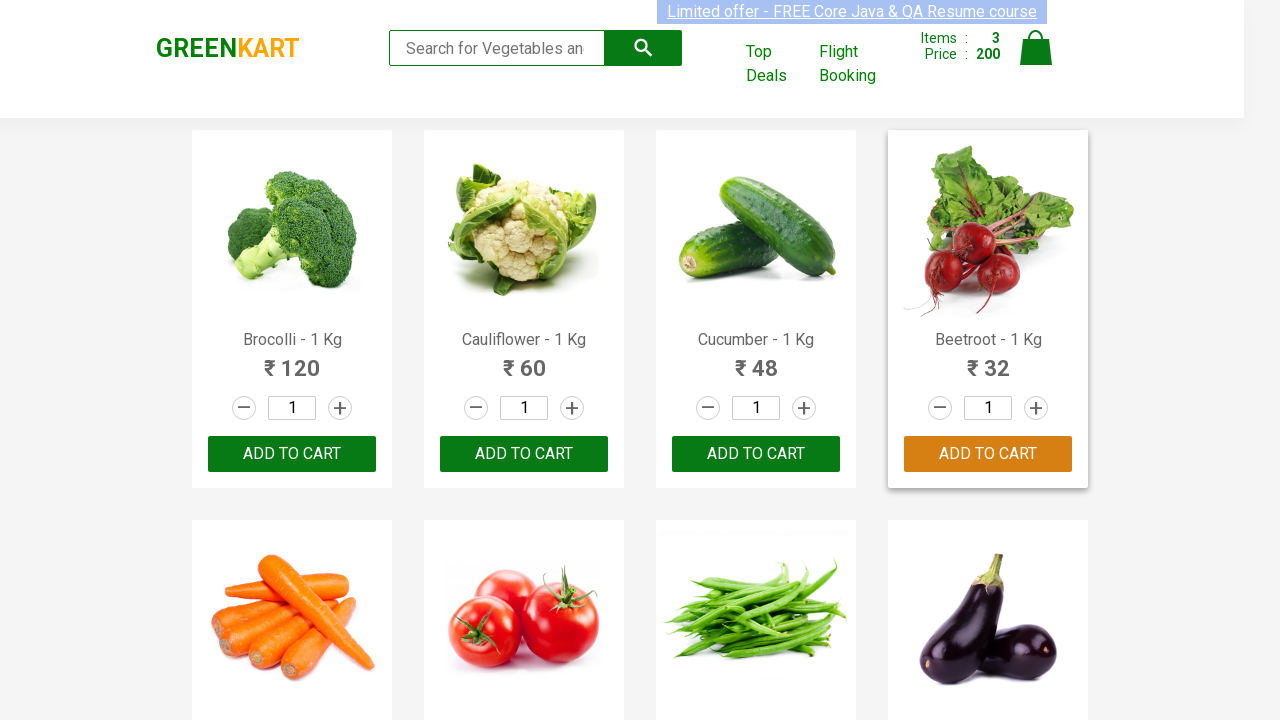